Tests hover interaction on the registration link on the login page, verifying the hover state behavior of the UI element.

Starting URL: https://nikita-filonov.github.io/qa-automation-engineer-ui-course/#/auth/login

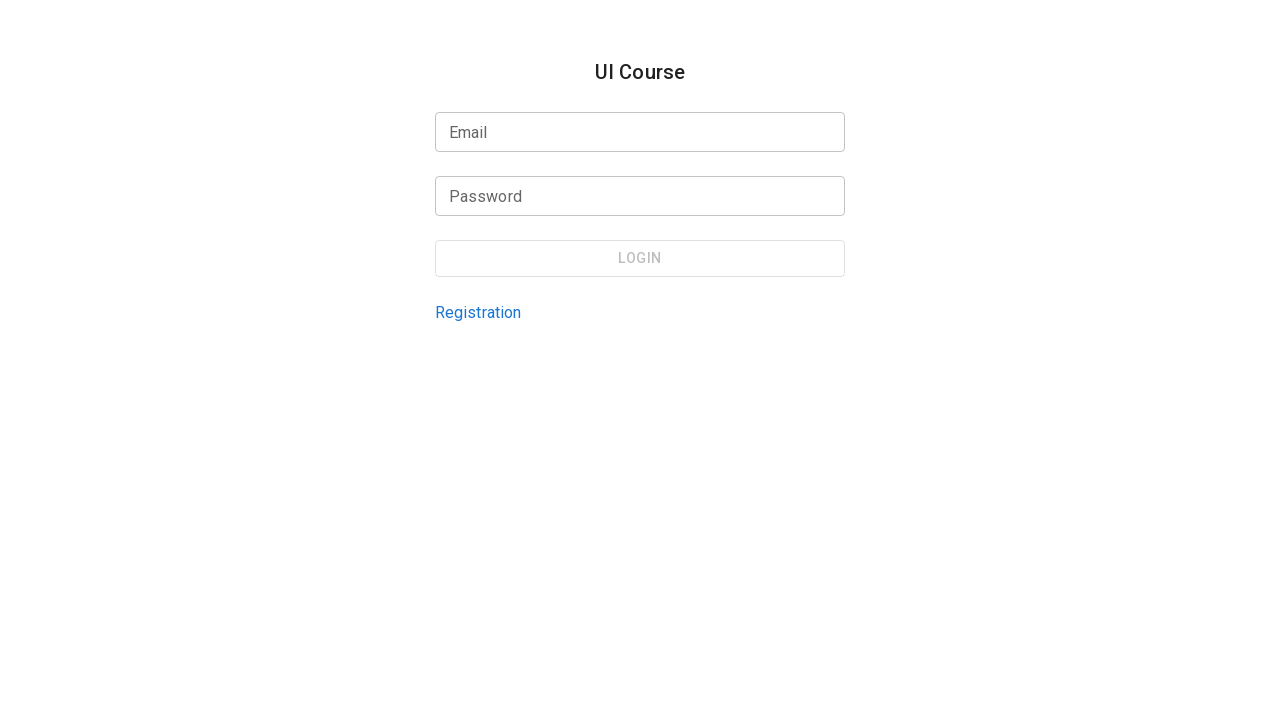

Located registration link by test ID 'login-page-registration-link'
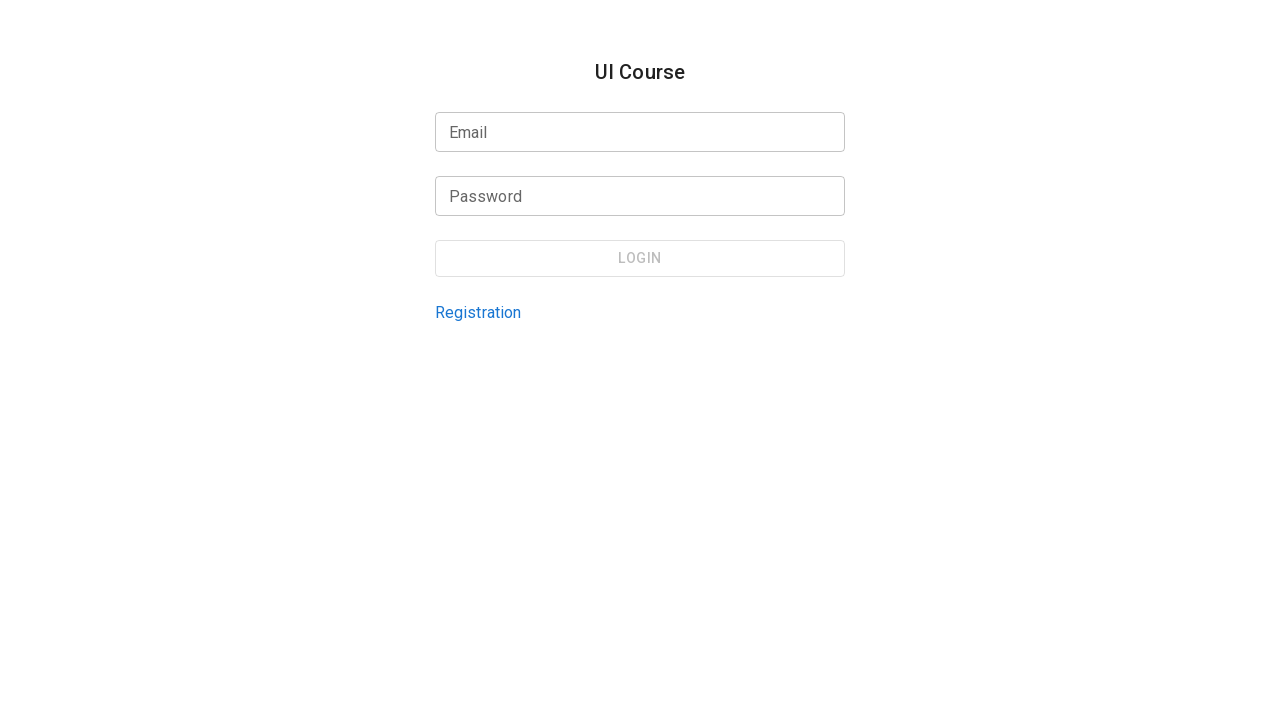

Hovered over the registration link at (478, 312) on internal:testid=[data-testid="login-page-registration-link"s]
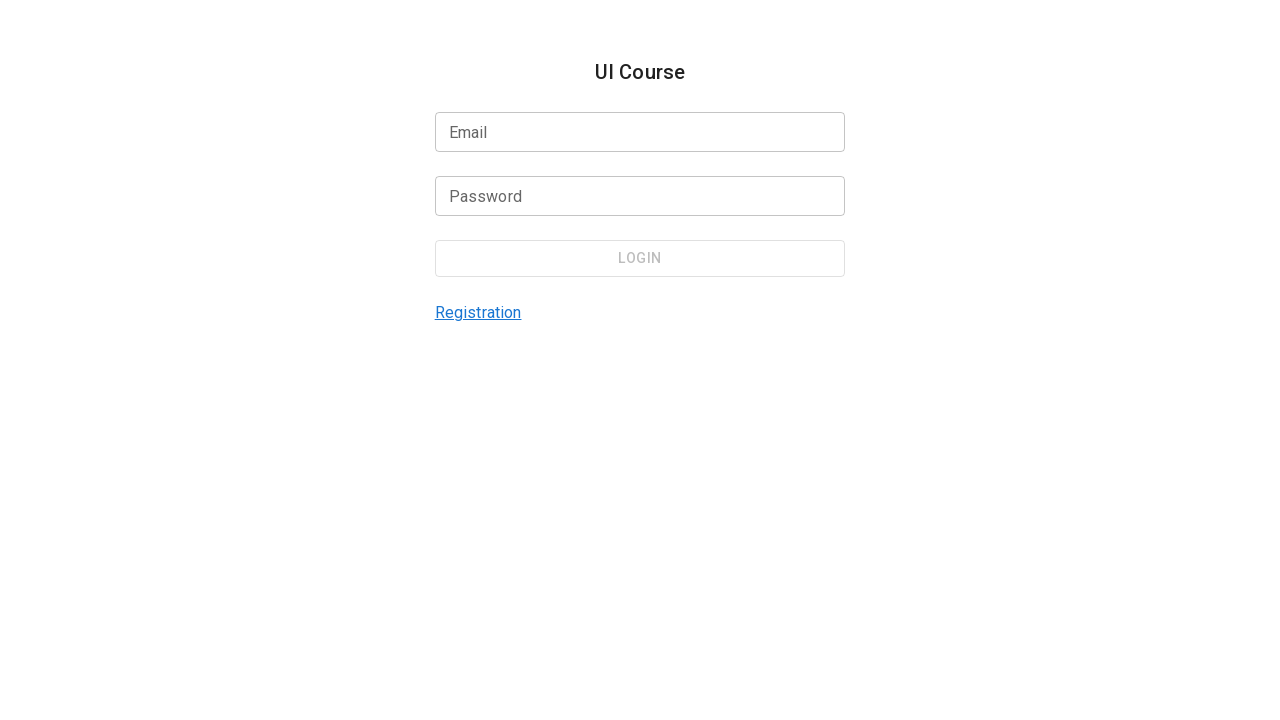

Waited 1000ms for hover effect to be visible
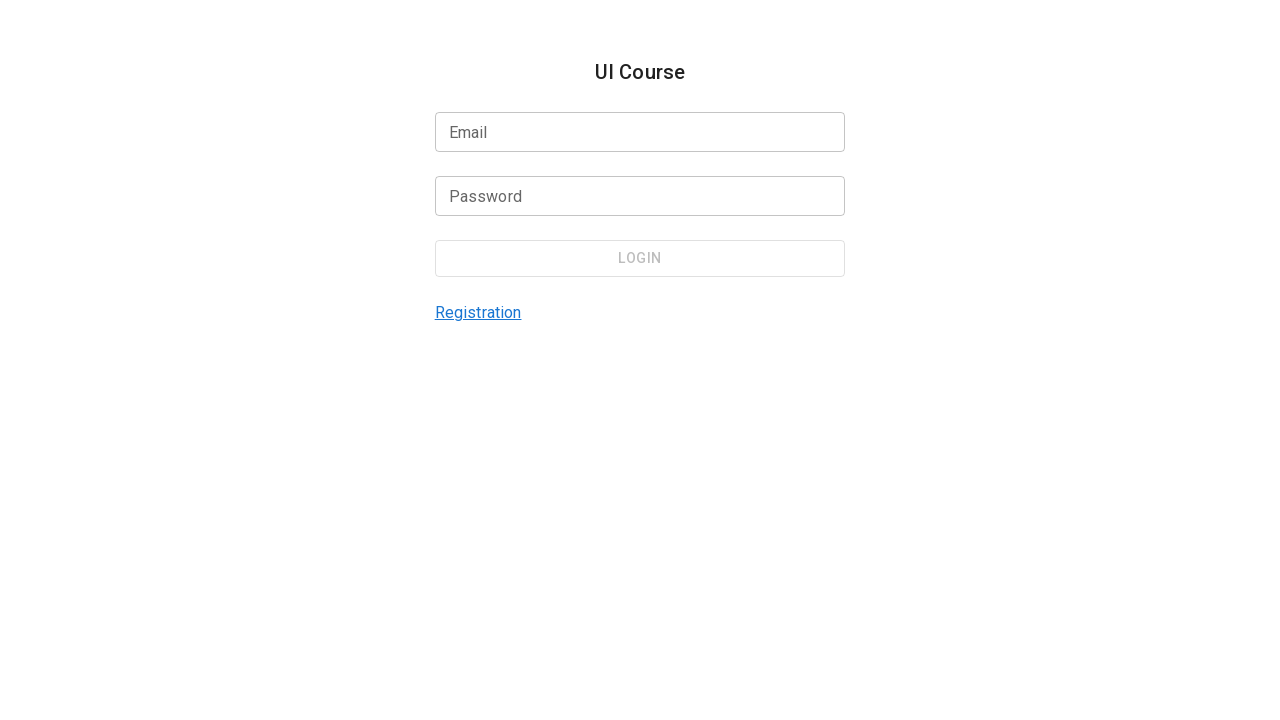

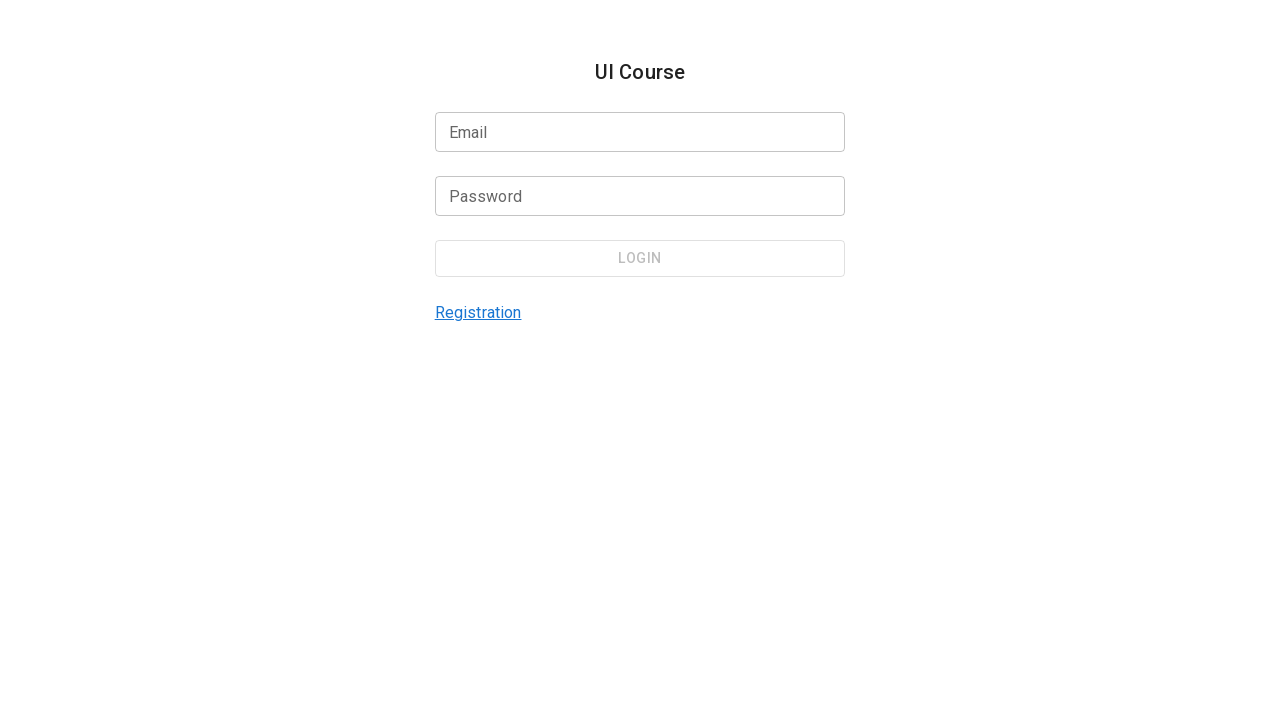